Tests accessibility of the Technical University of Nuremberg website by navigating to it and verifying the page loads successfully by checking the page title.

Starting URL: https://www.th-nuernberg.de

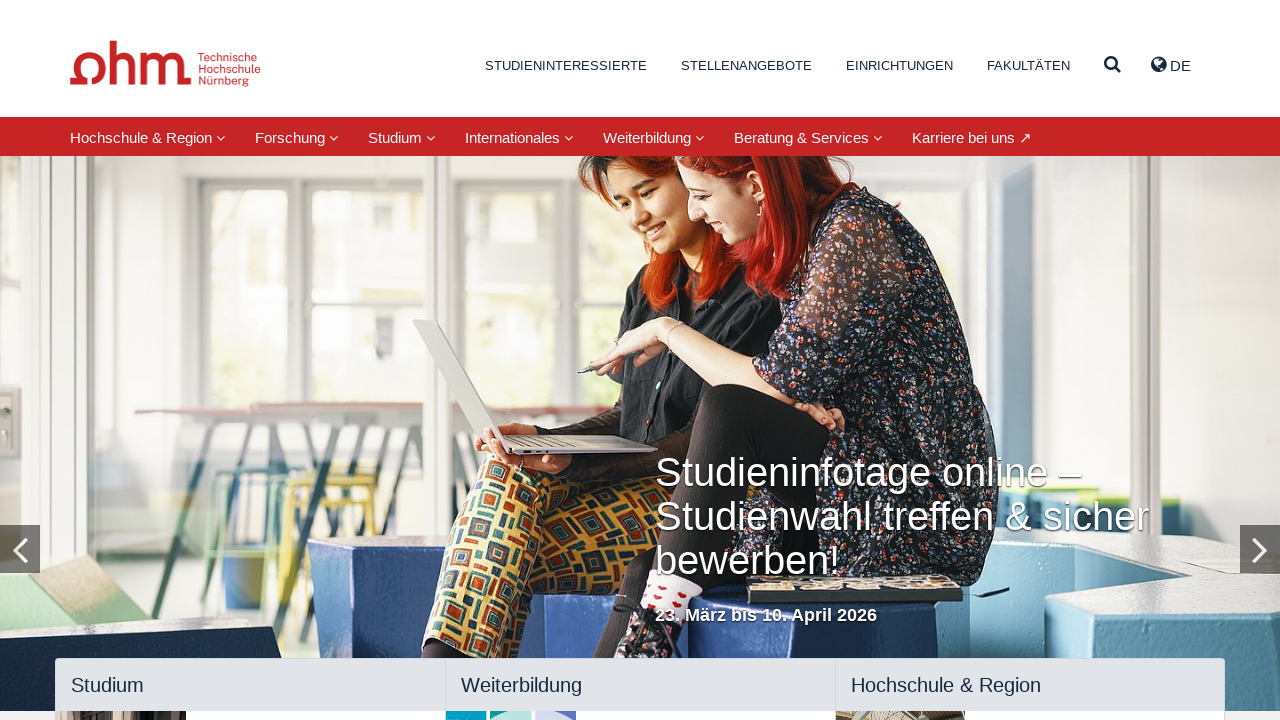

Navigated to Technical University of Nuremberg website (https://www.th-nuernberg.de)
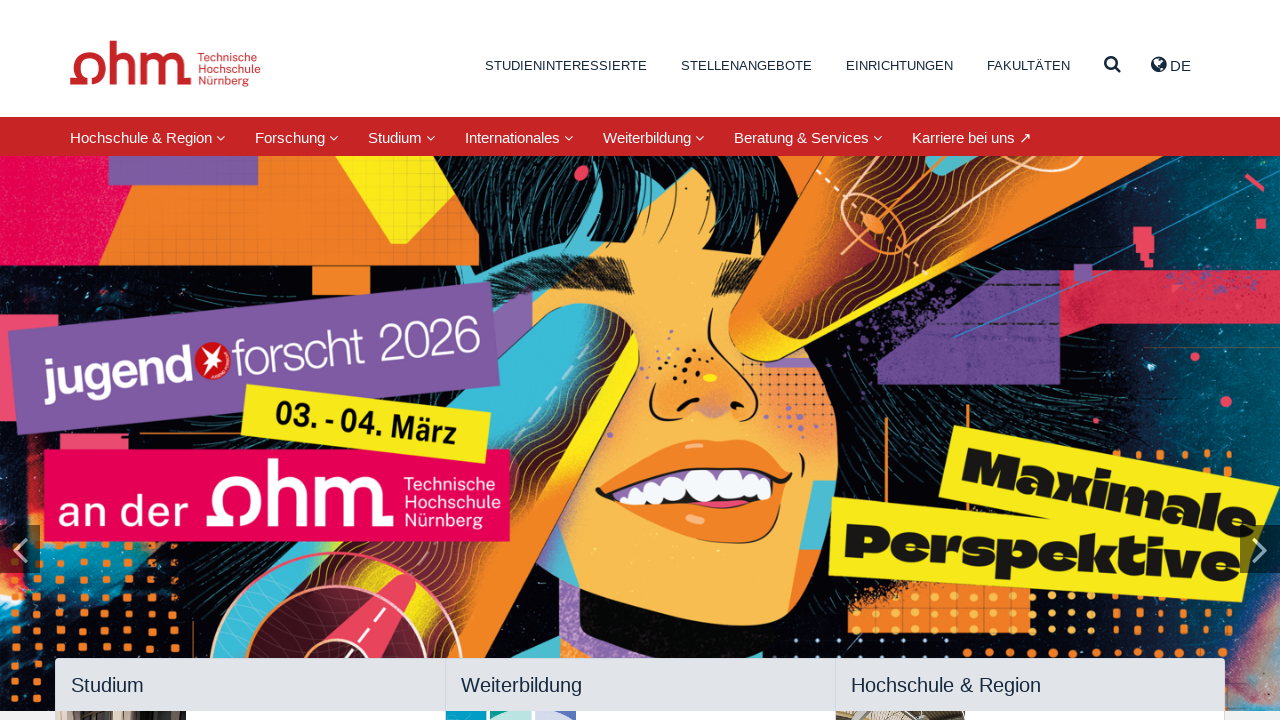

Page DOM content loaded successfully
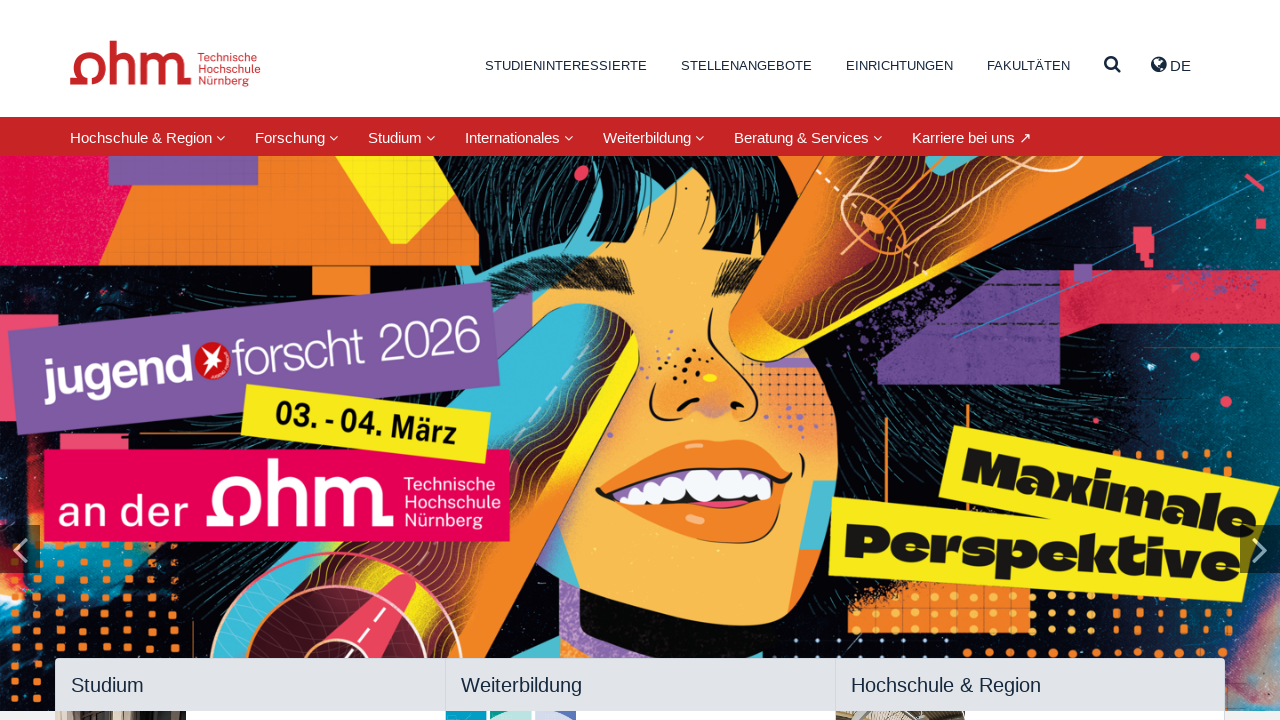

Retrieved page title: 'Startseite – Technische Hochschule Nürnberg Georg Simon Ohm'
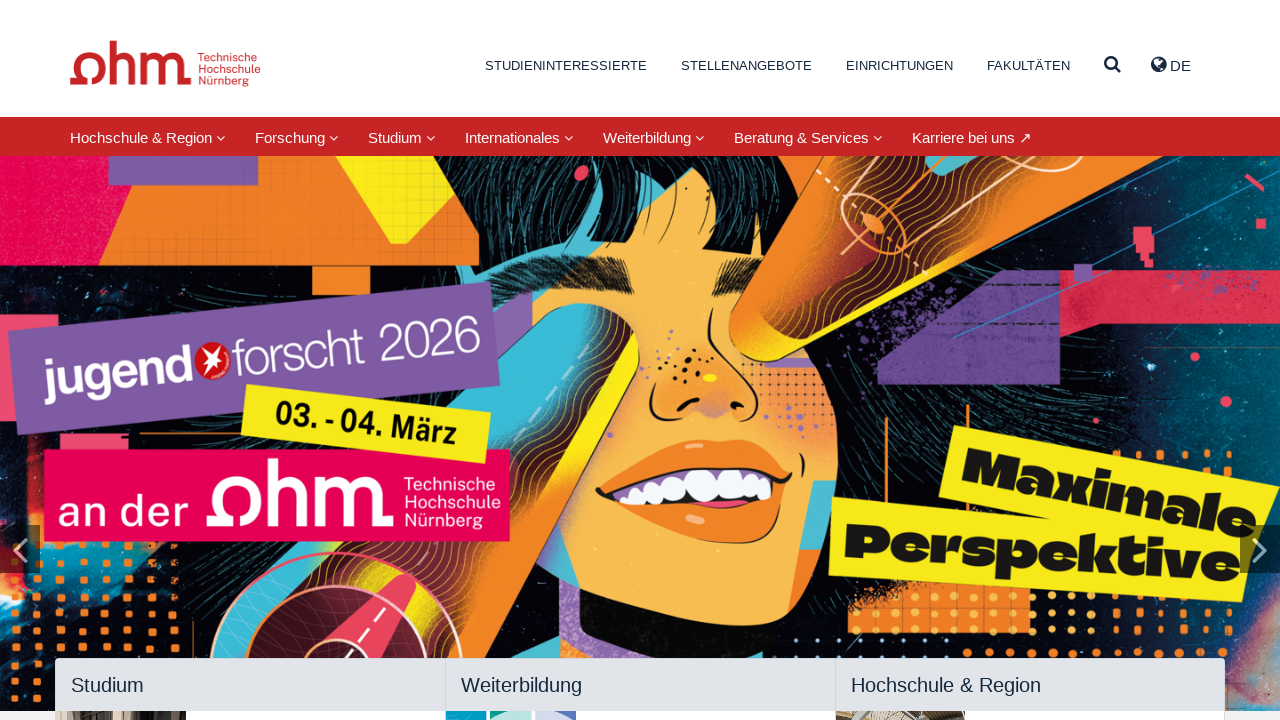

Verified page title is not empty - page loaded successfully
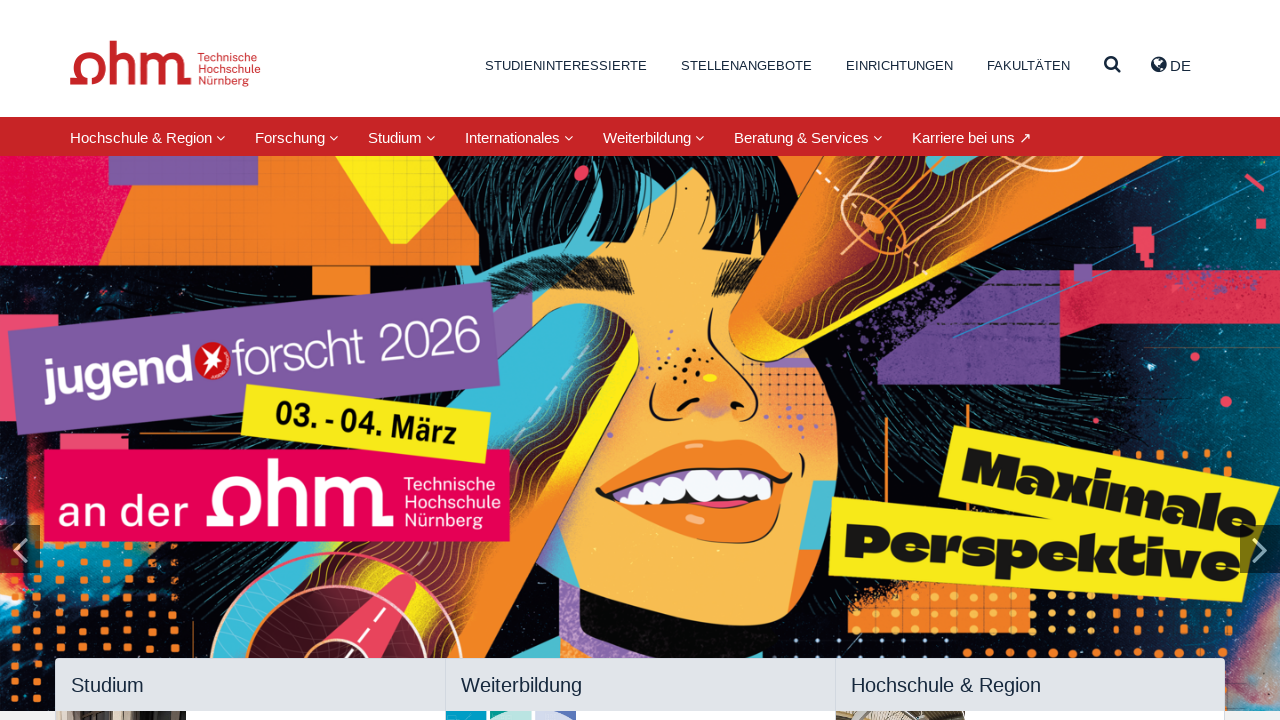

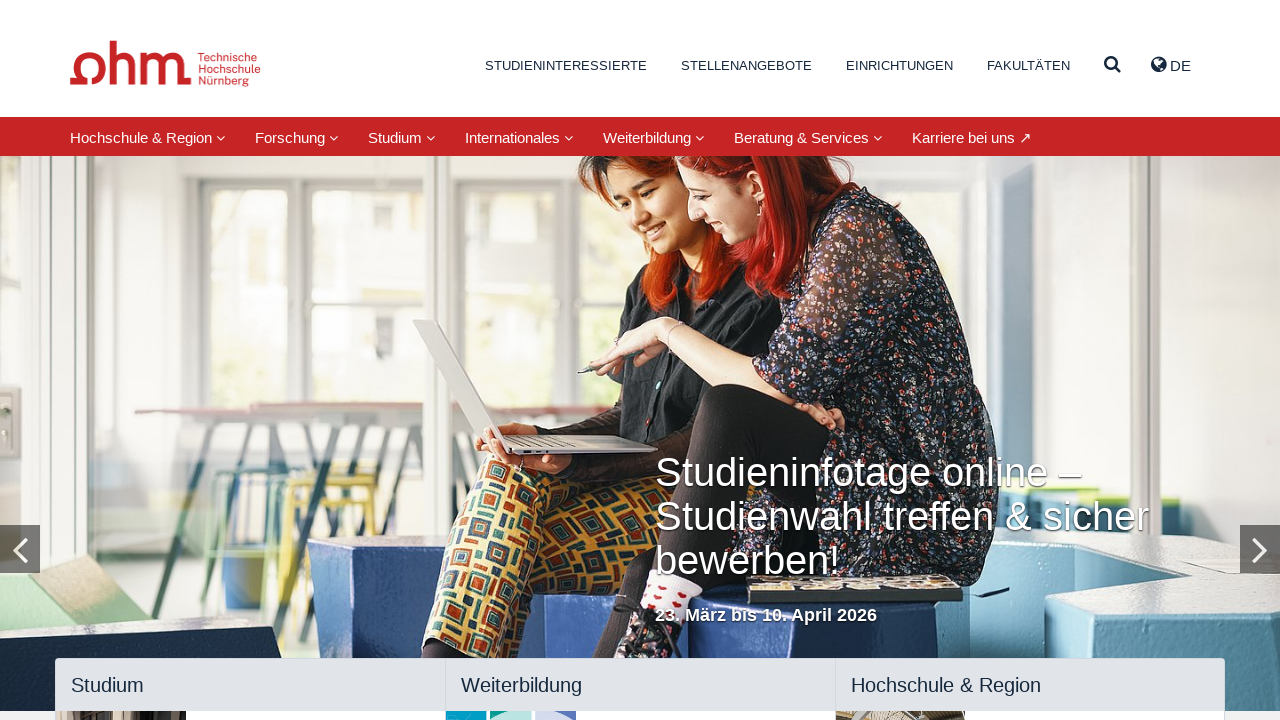